Tests checkbox selection by clicking two checkboxes from the checkbox example section.

Starting URL: https://codenboxautomationlab.com/practice/

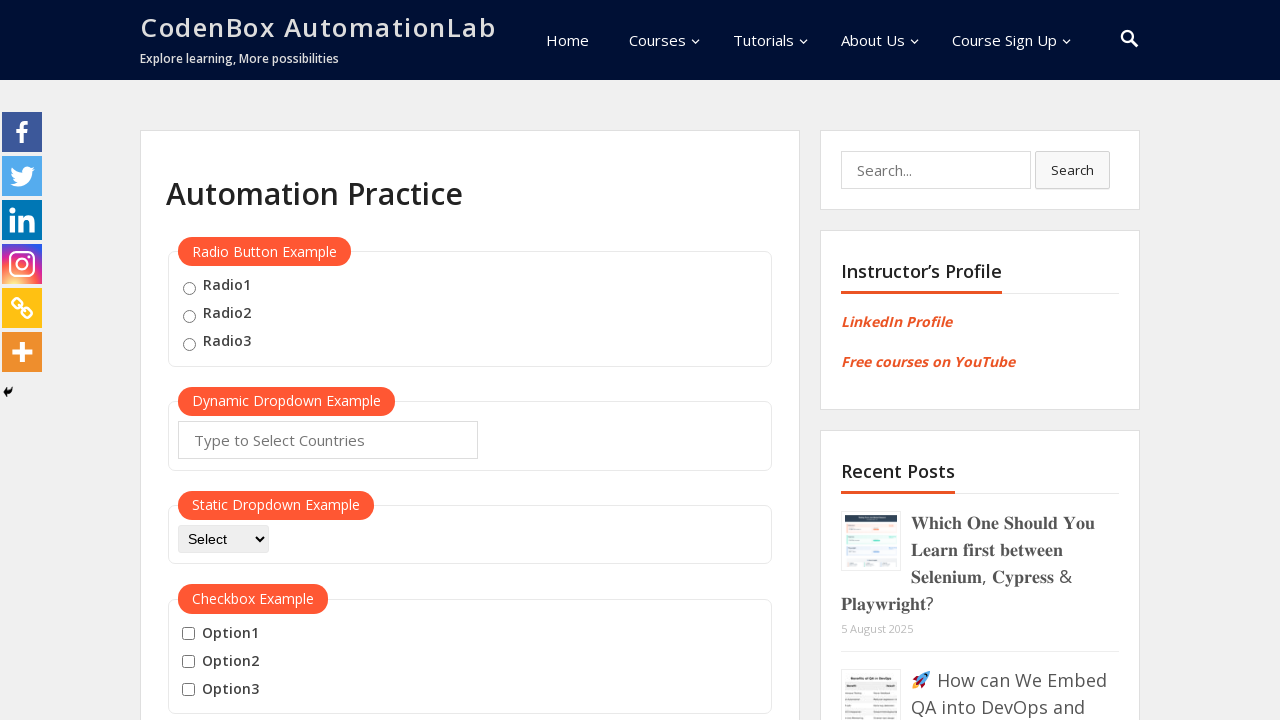

Navigated to practice page
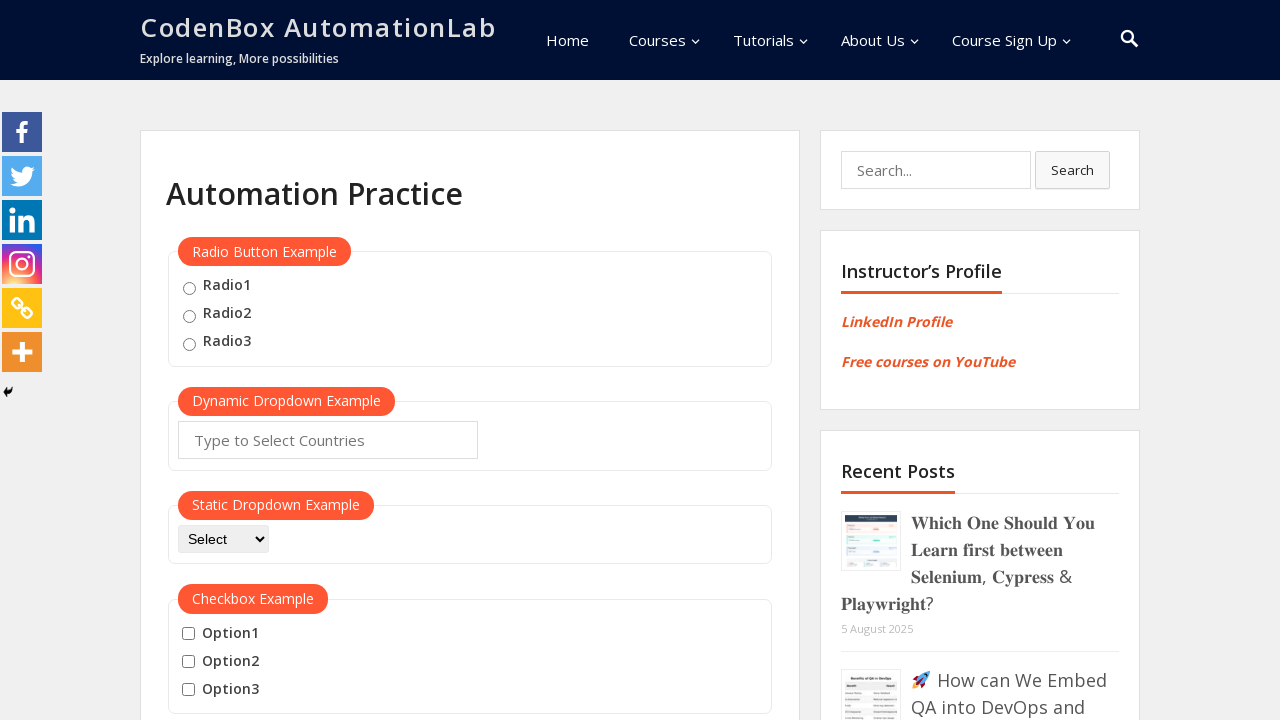

Located all checkboxes in checkbox example section
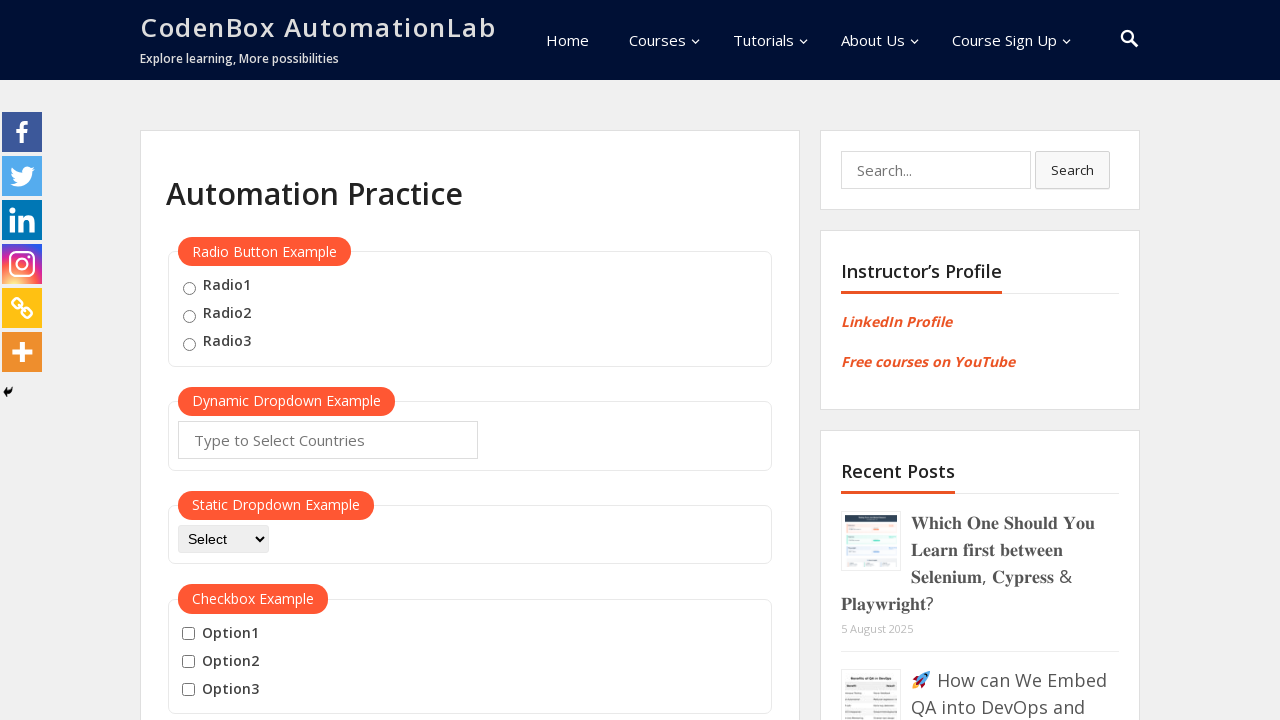

Clicked first checkbox at (188, 634) on #checkbox-example input[type='checkbox'] >> nth=0
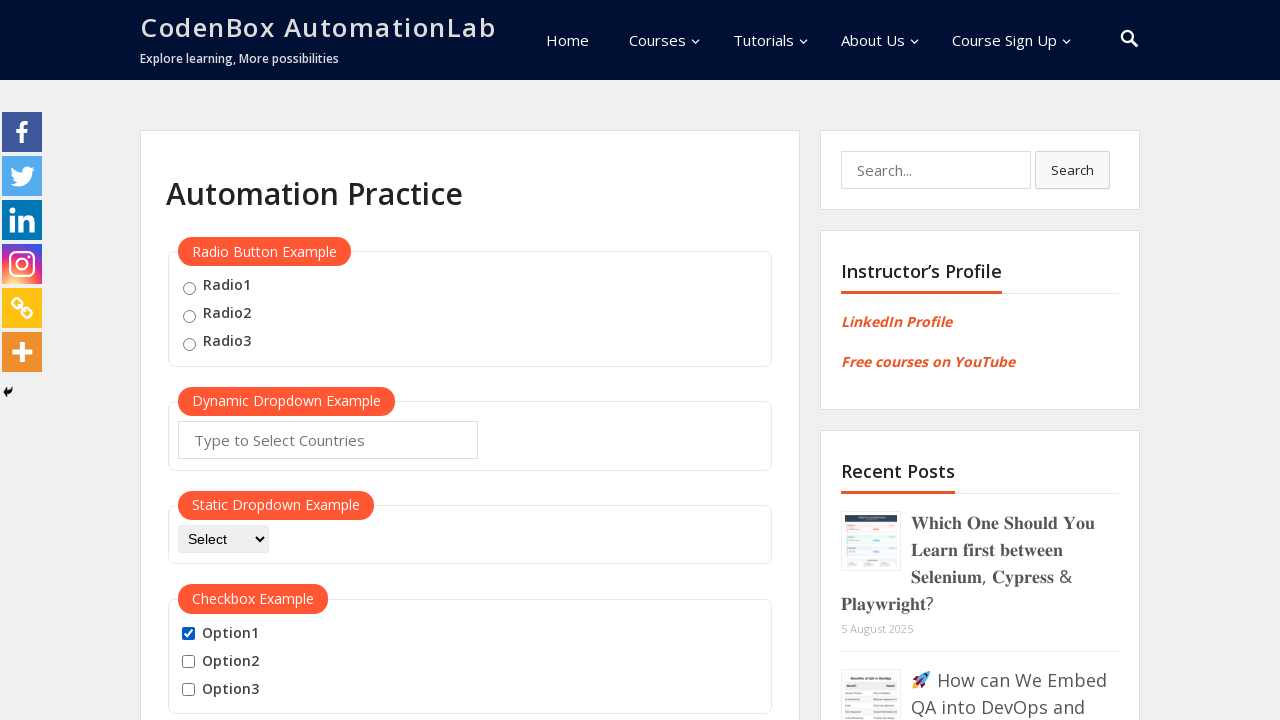

Clicked third checkbox at (188, 690) on #checkbox-example input[type='checkbox'] >> nth=2
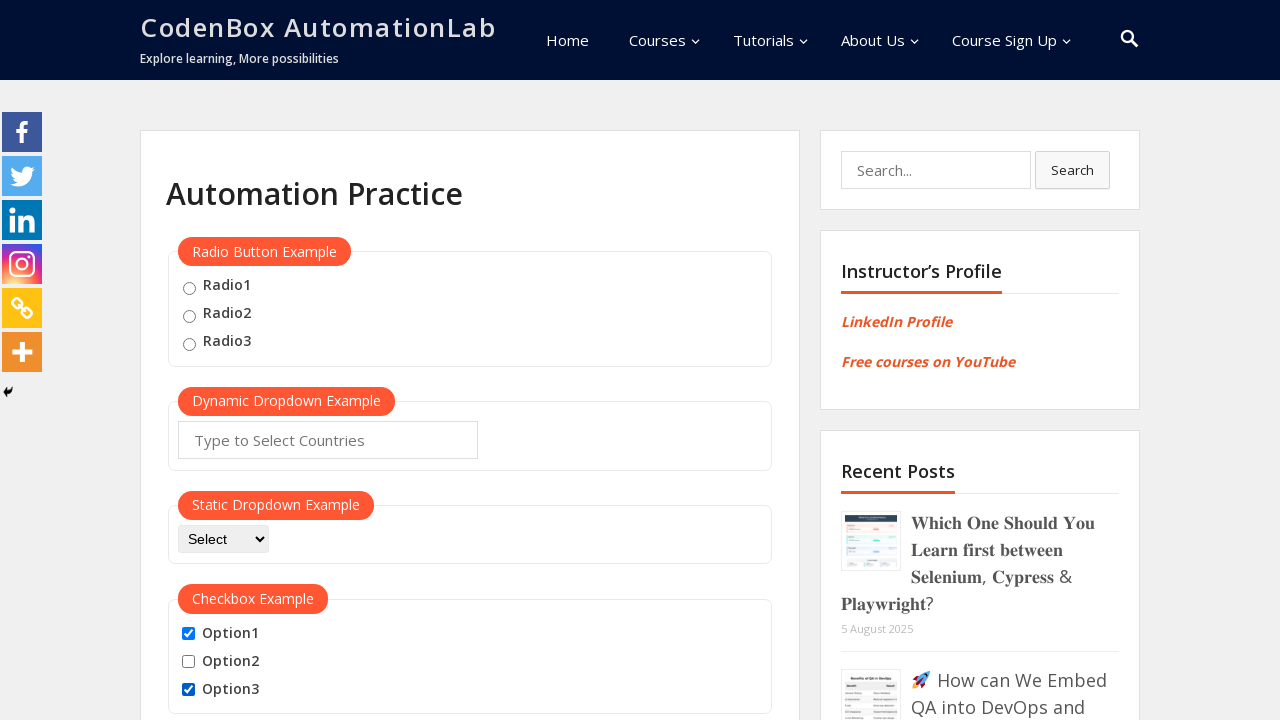

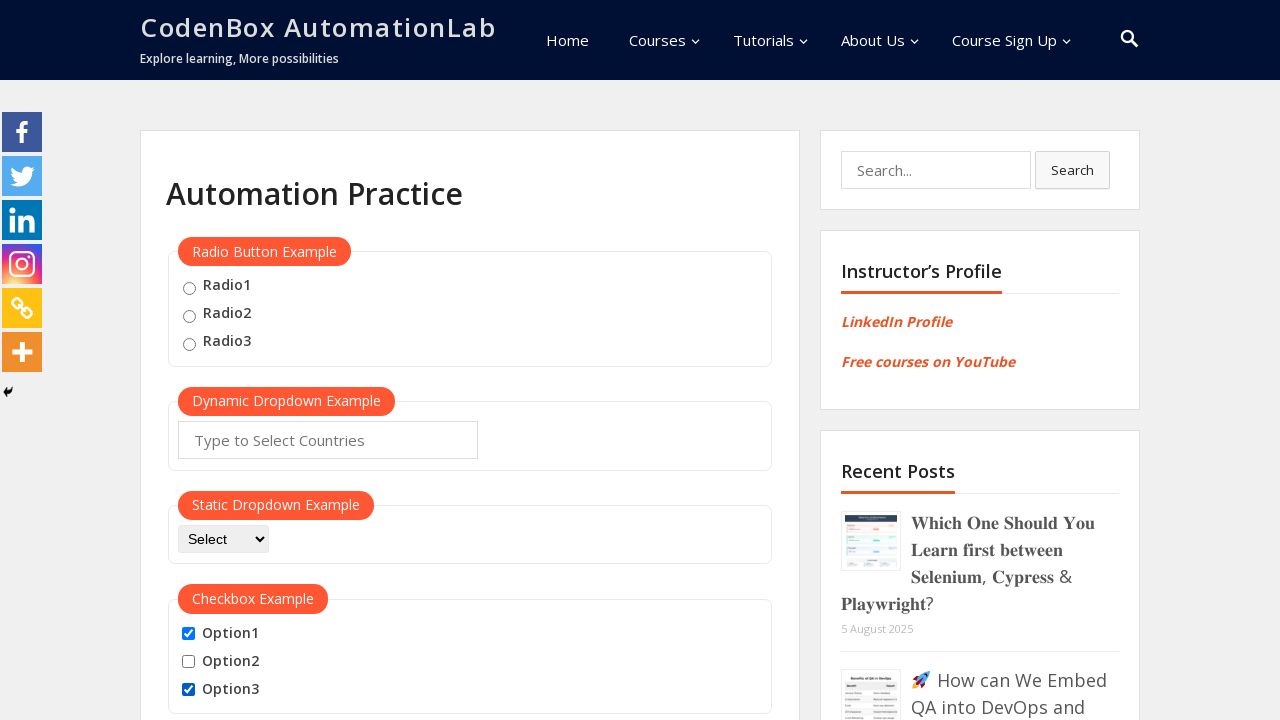